Tests clicking an animated button after waiting for animation to complete

Starting URL: http://www.uitestingplayground.com/

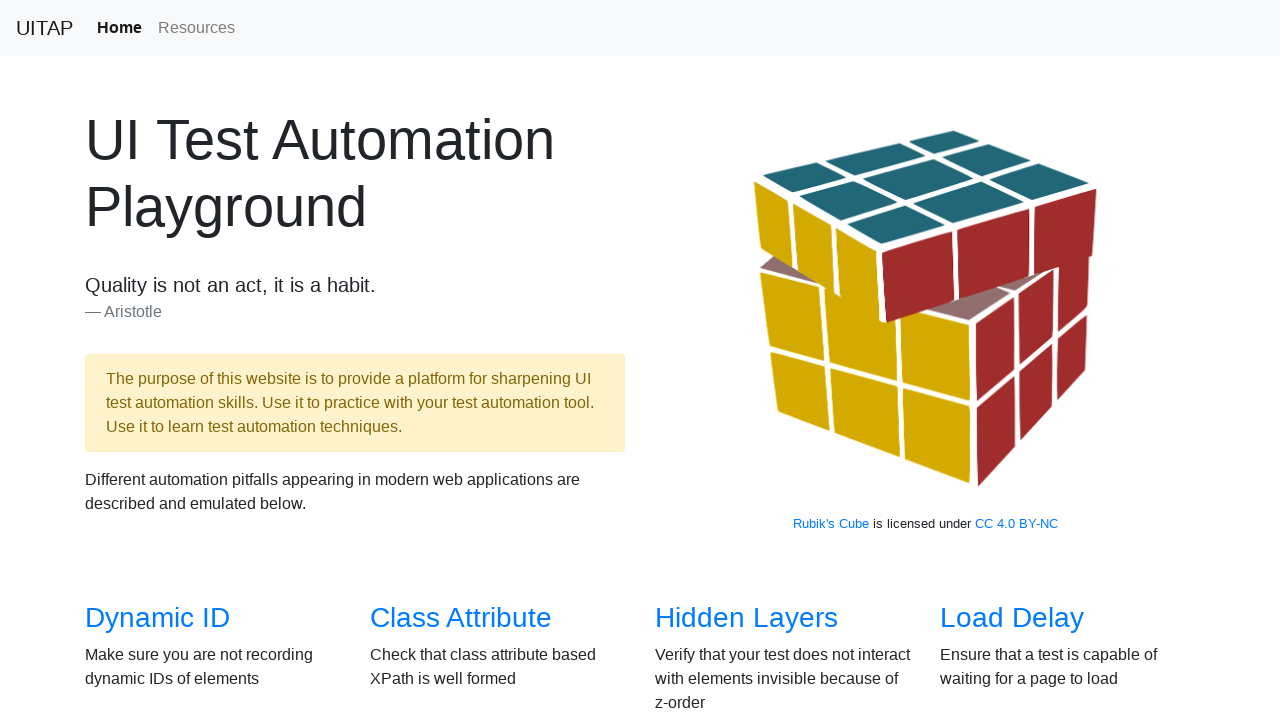

Clicked on Animated Button link at (190, 501) on internal:role=link[name="Animated Button"i]
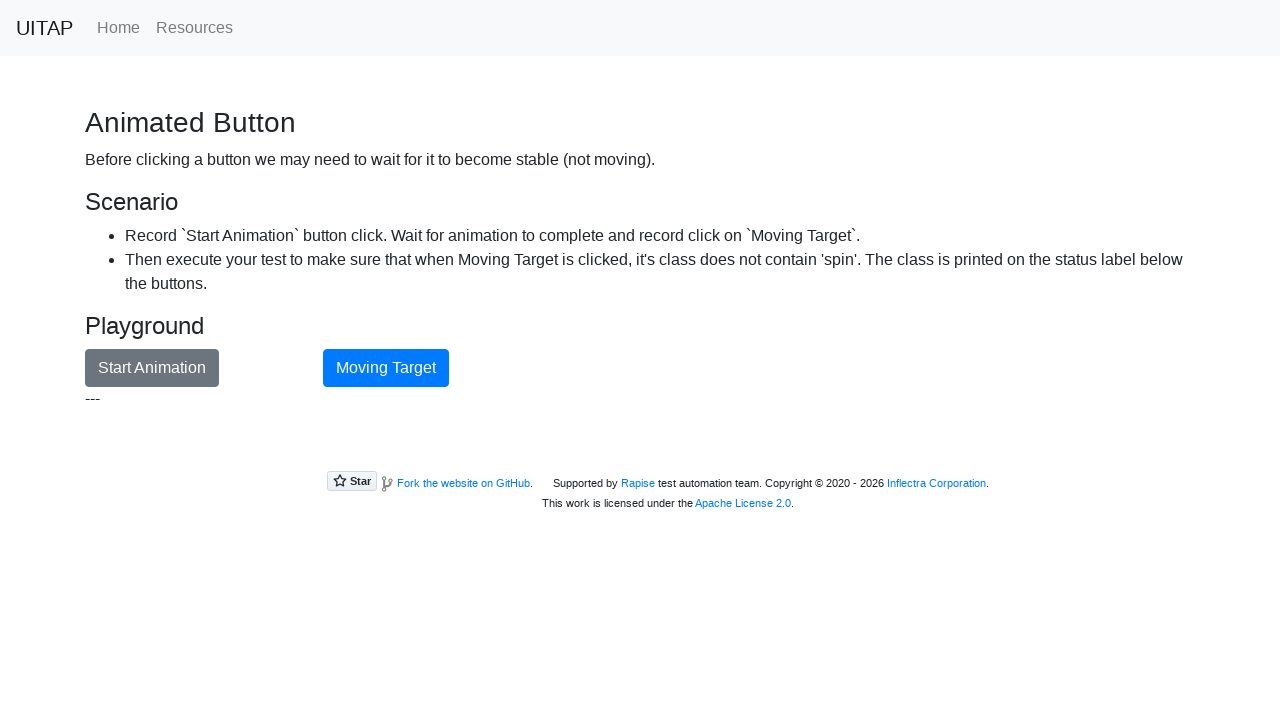

Clicked Start Animation button at (152, 368) on internal:role=button[name="Start Animation"i]
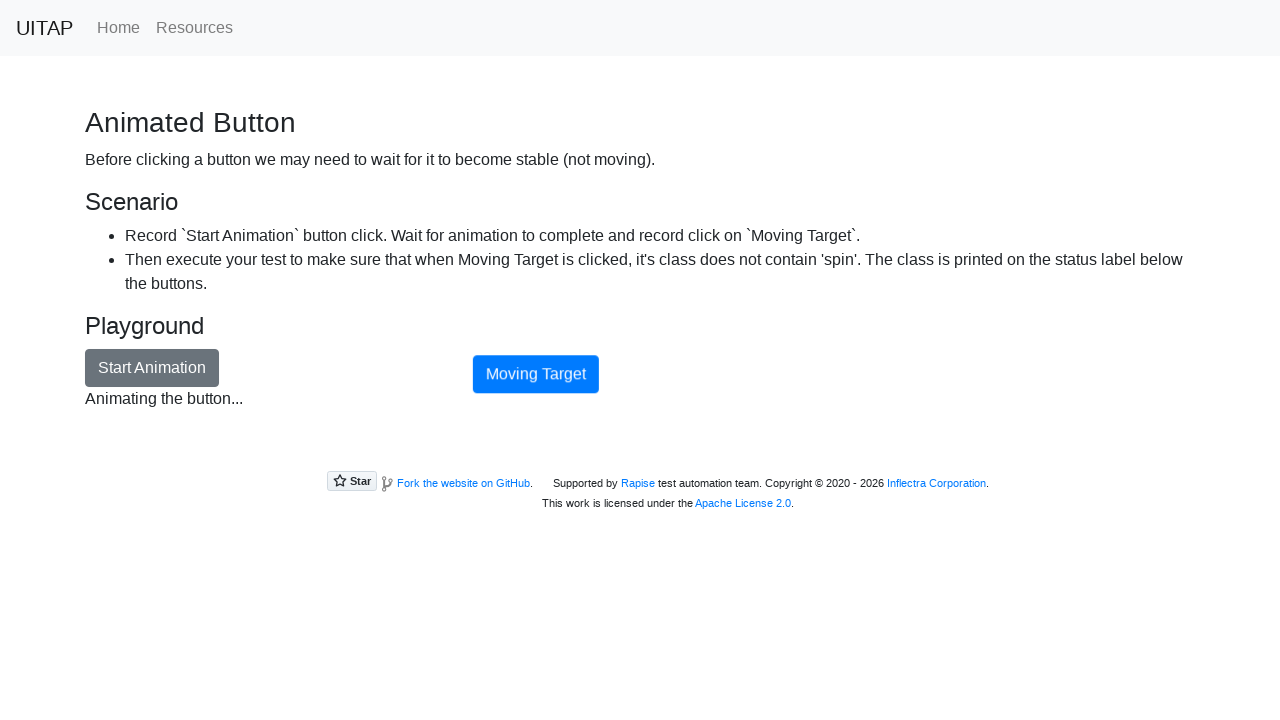

Waited for animation to complete (spin class removed)
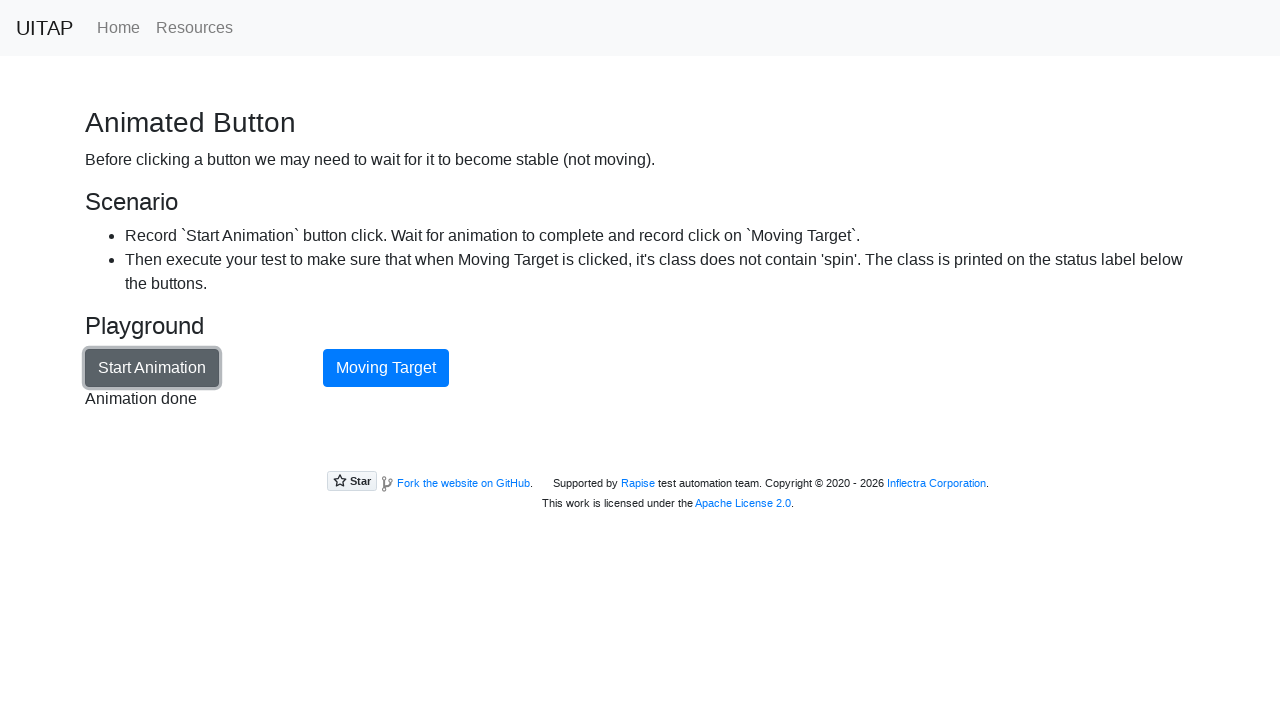

Clicked the Moving Target button at (386, 368) on internal:role=button[name="Moving Target"i]
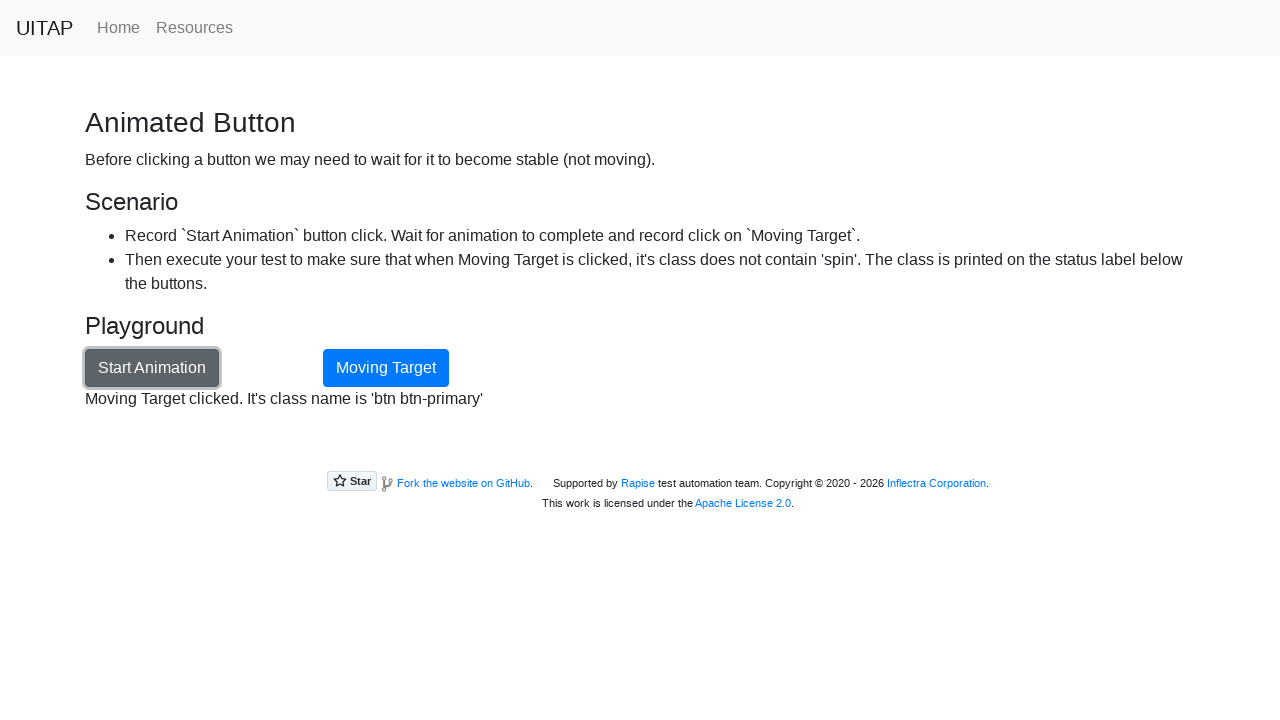

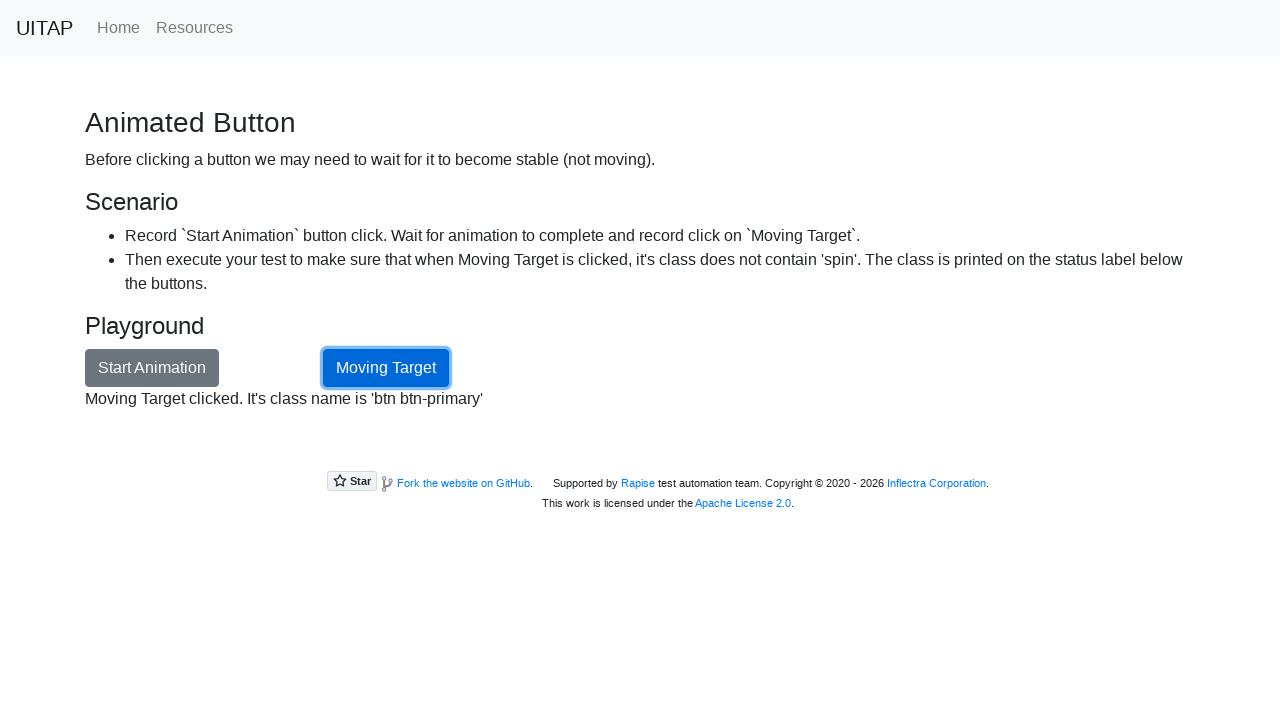